Verifies the homepage title contains "Automation Exercise"

Starting URL: http://automationexercise.com

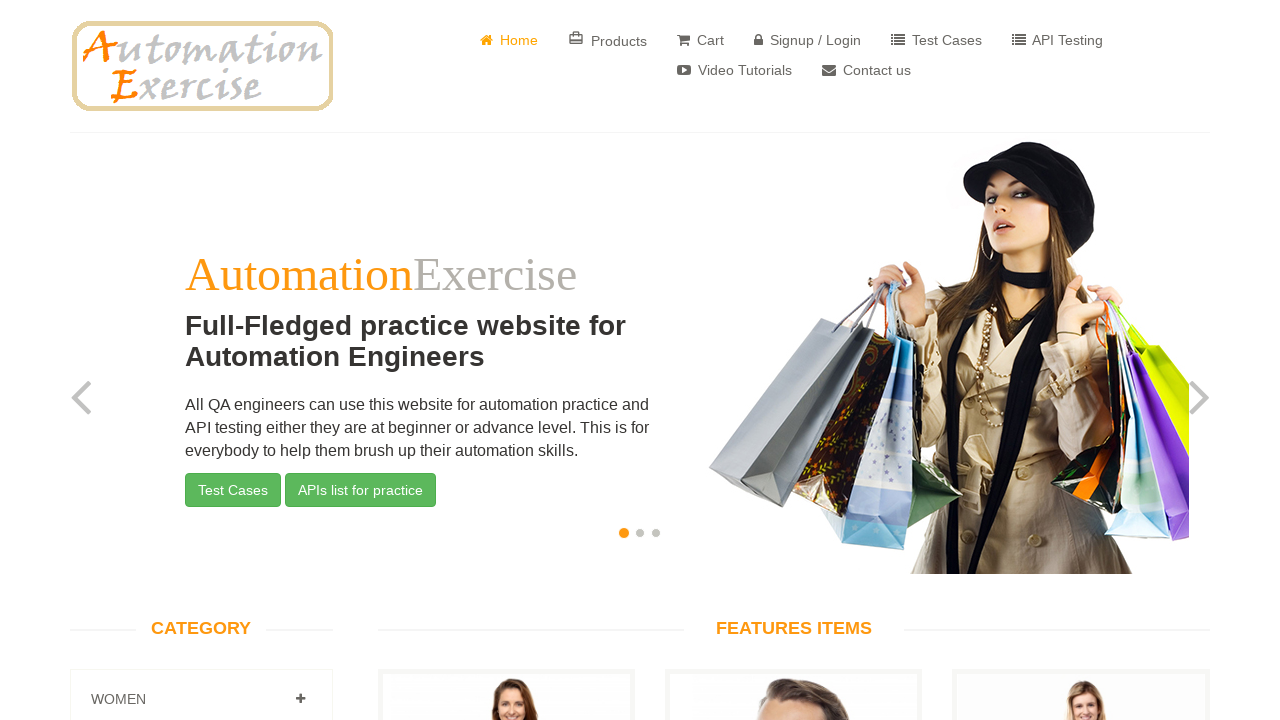

Retrieved page title
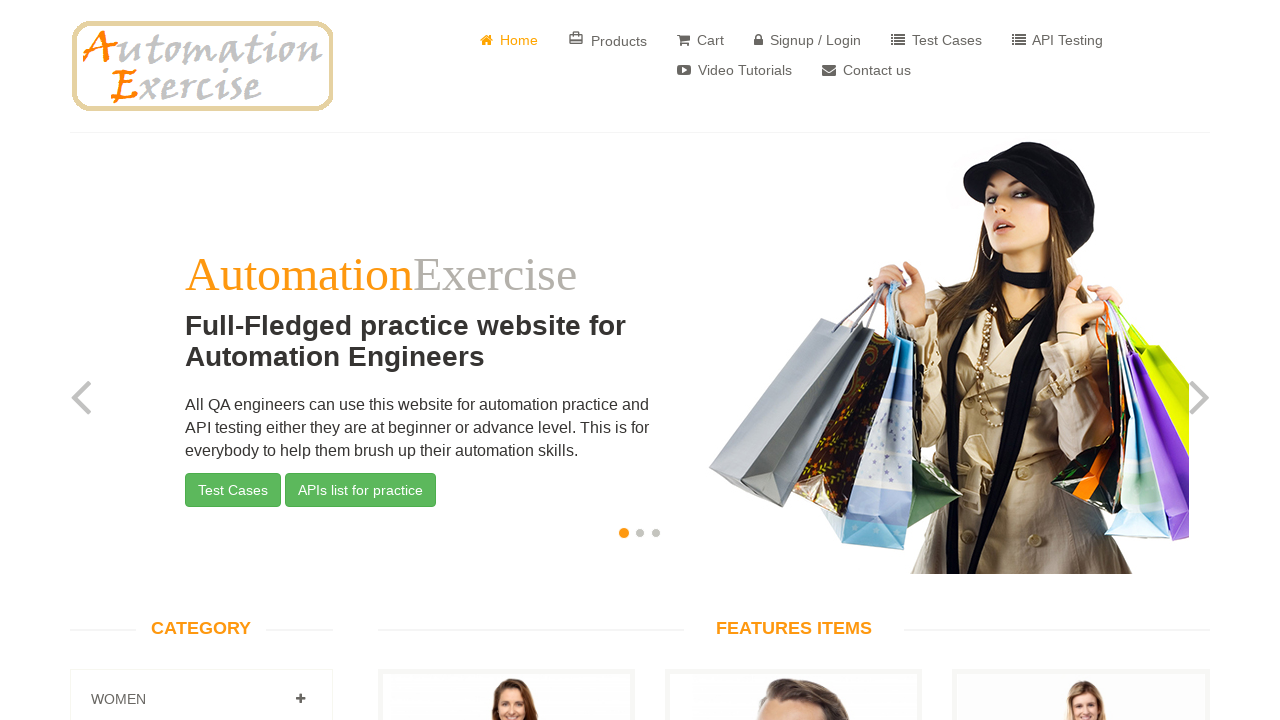

Verified page title contains 'Automation Exercise'
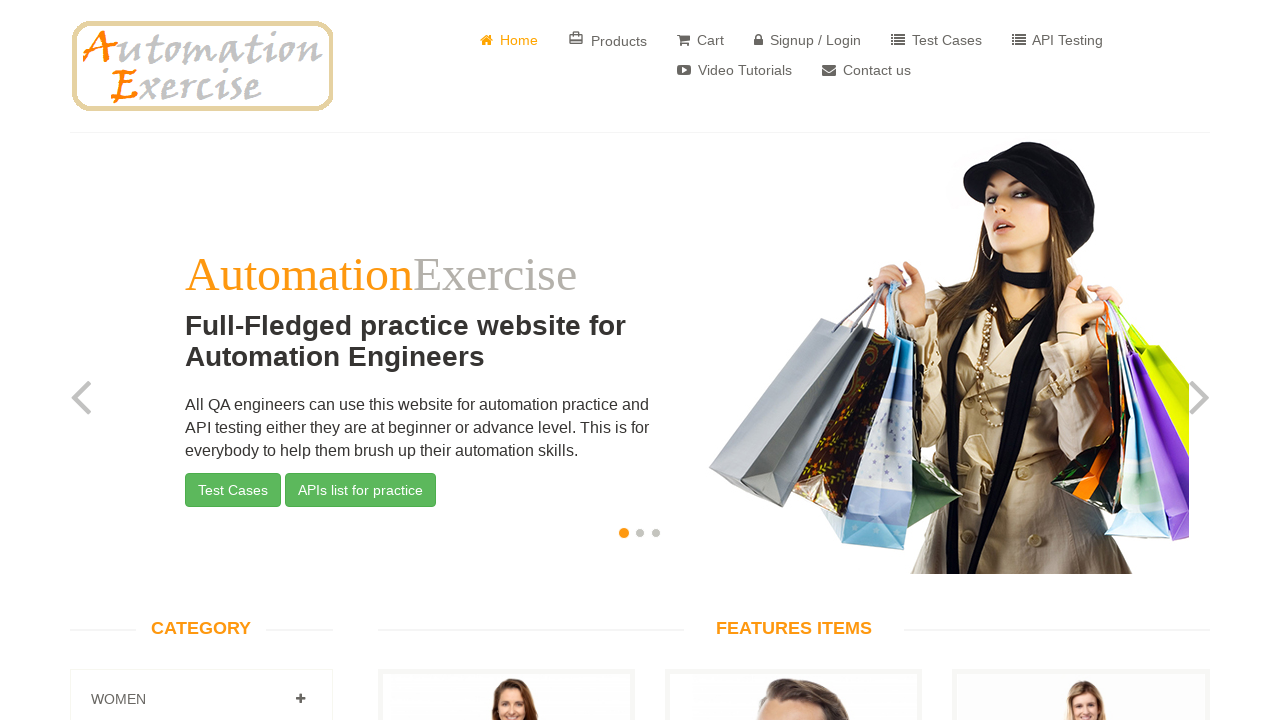

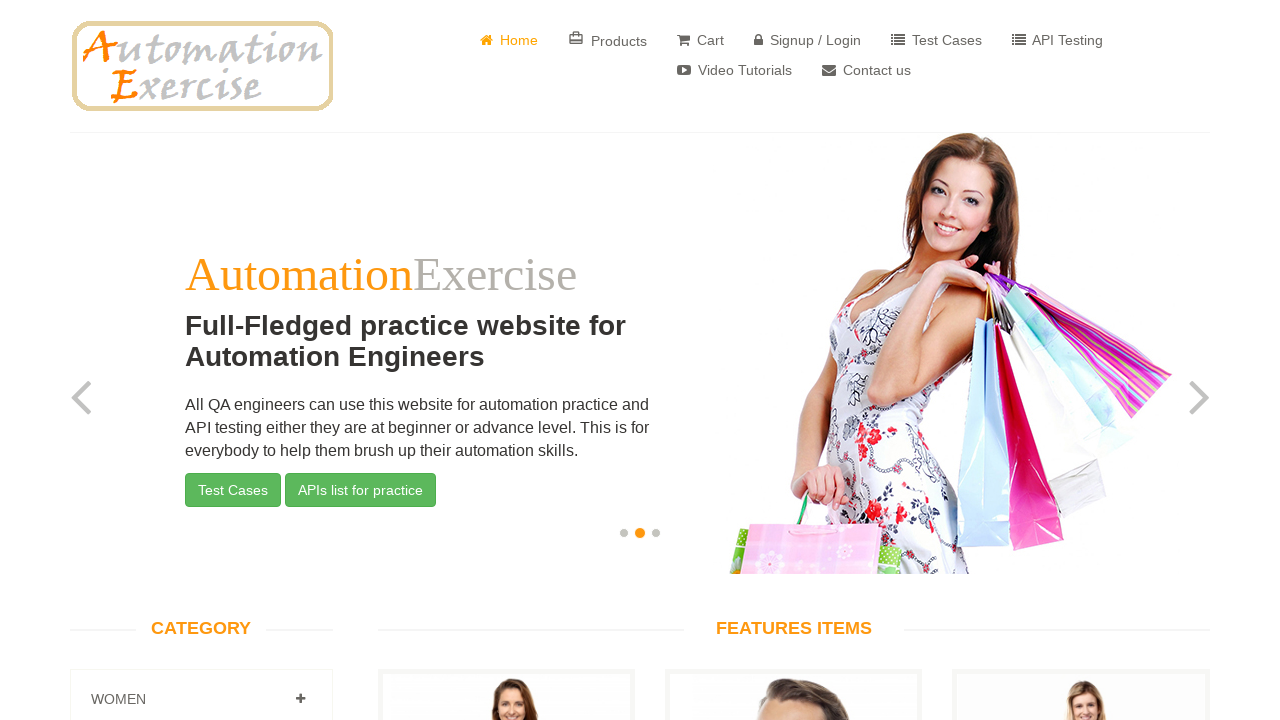